Tests browser window resizing functionality by navigating to qspiders.com and setting the window to a specific dimension (450x250 pixels)

Starting URL: https://www.qspiders.com

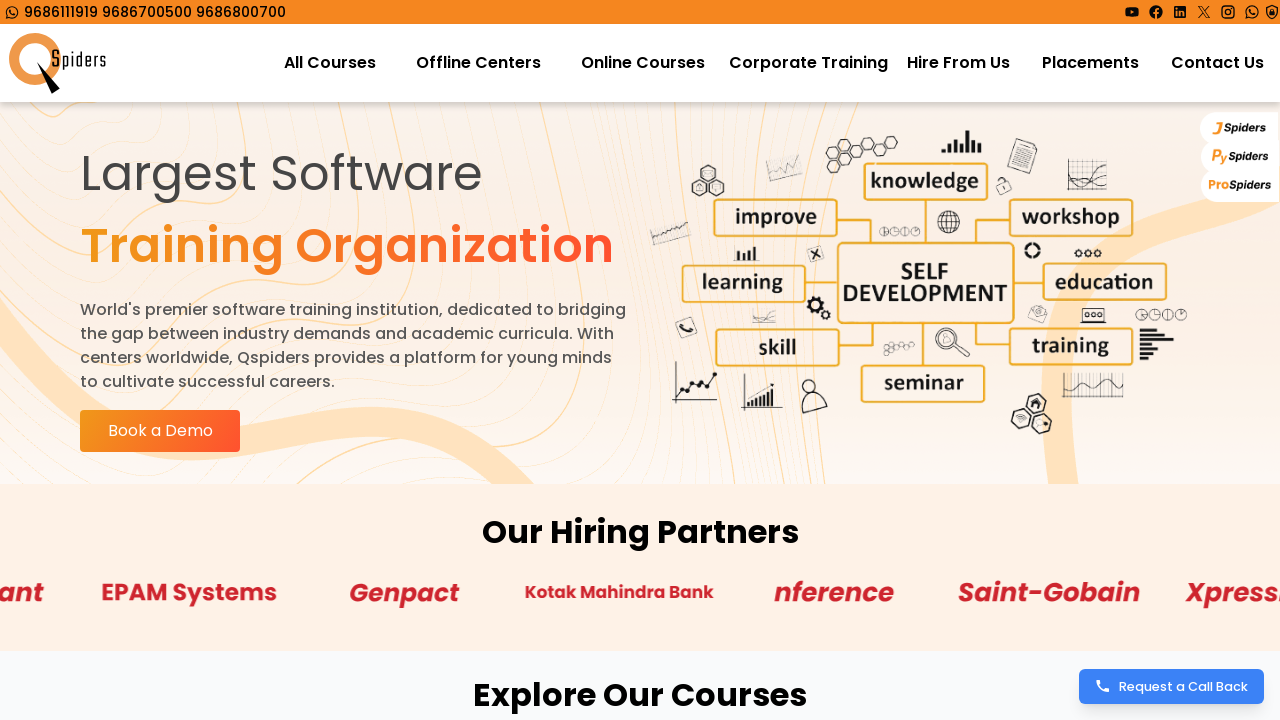

Set browser window size to 450x250 pixels
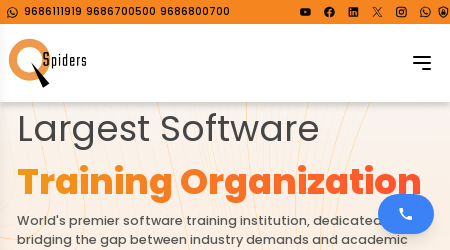

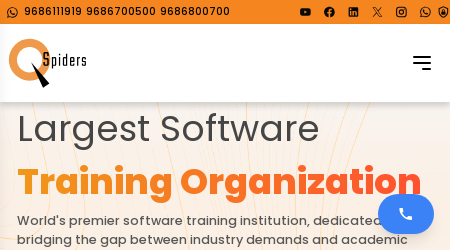